Tests search functionality with special characters to verify handling of non-standard input

Starting URL: https://www.ss.lv/lv/search/

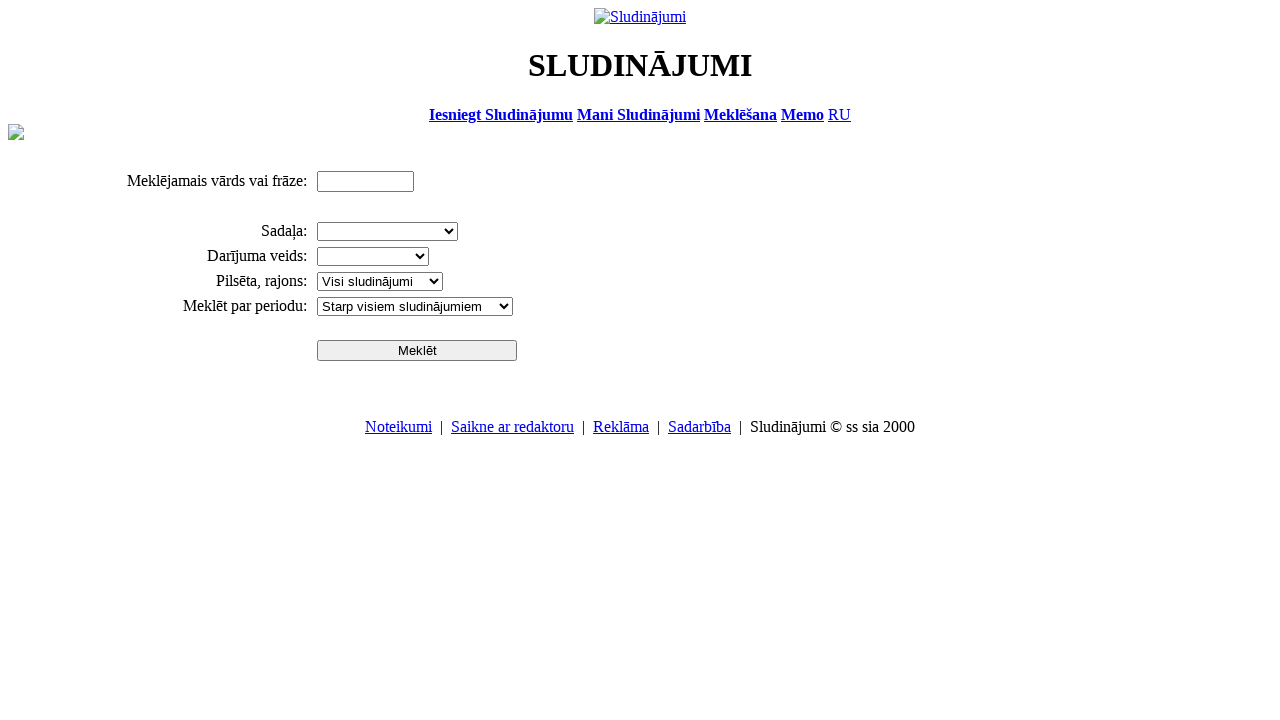

Filled search field with special characters '@#$%^&*()' on input[name='txt']
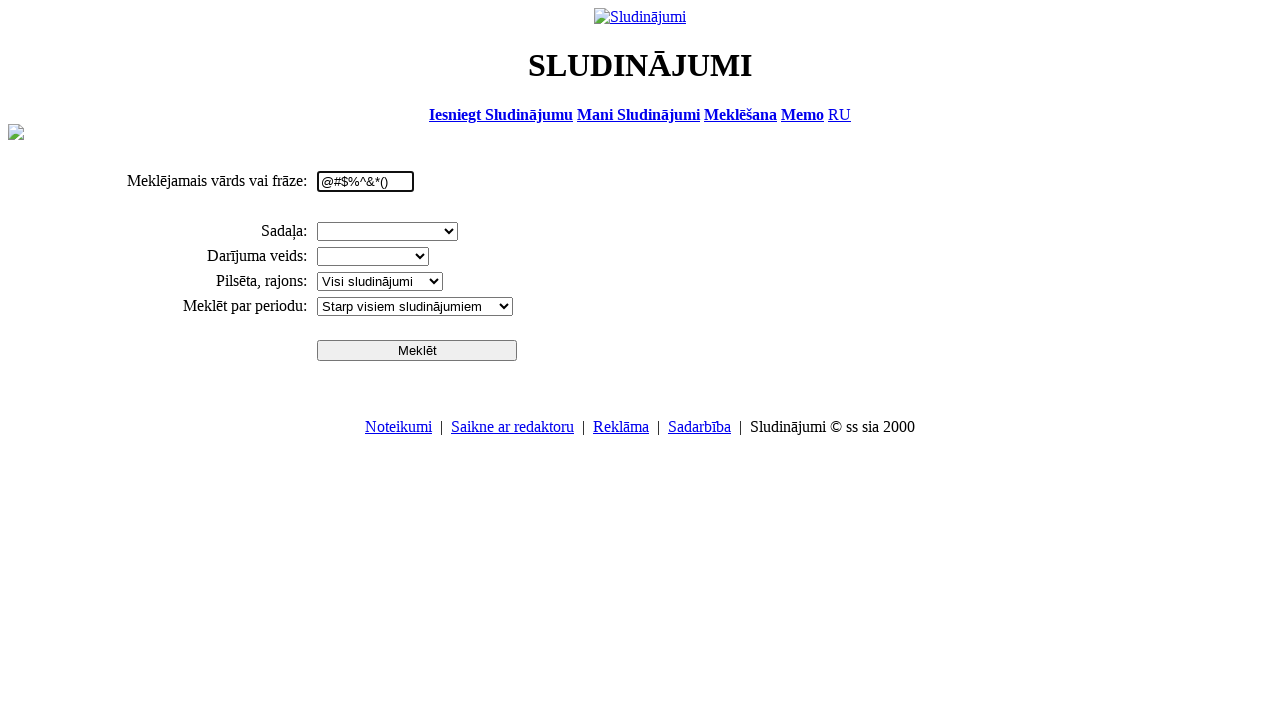

Clicked search button to execute search with special characters at (417, 350) on input[name='btn']
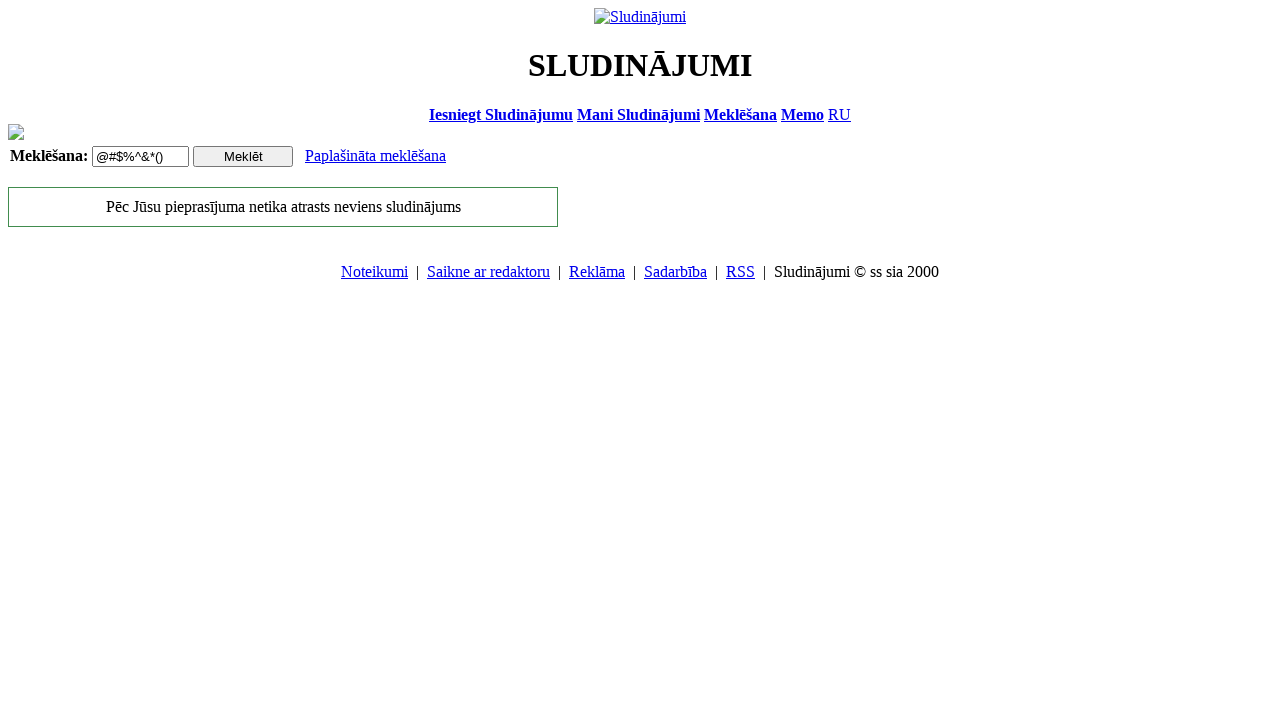

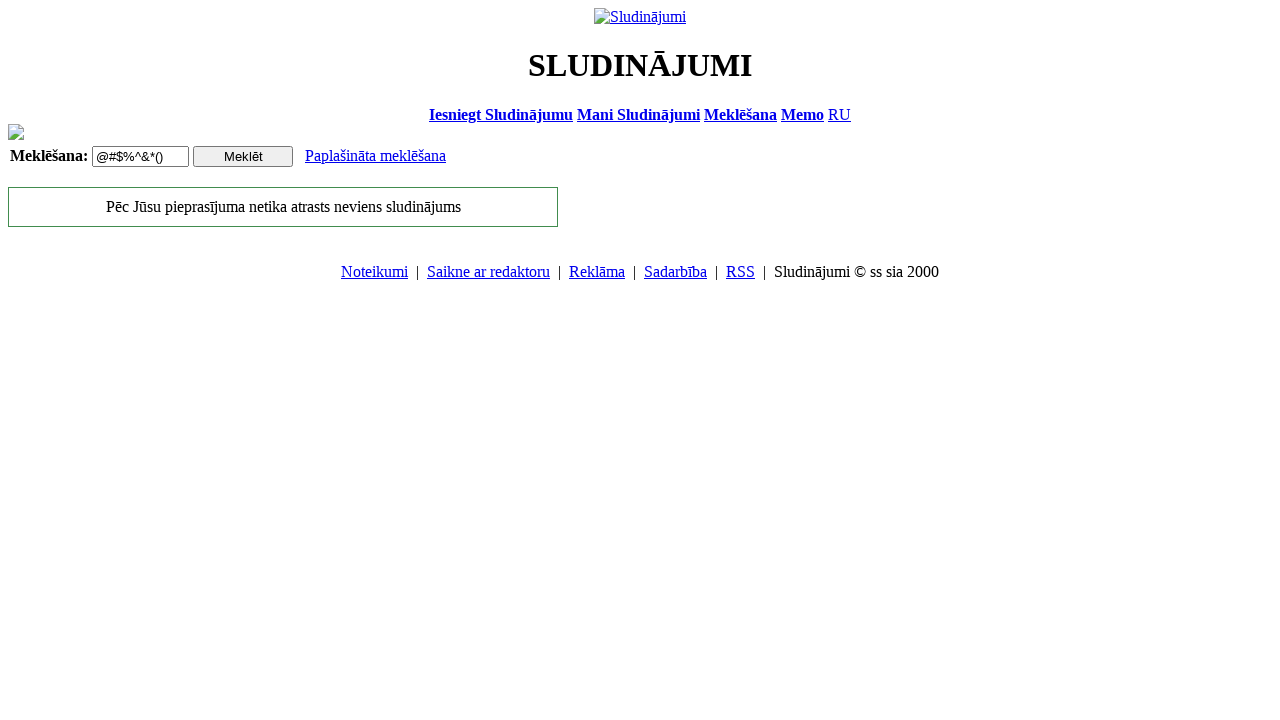